Tests hover functionality by hovering over the first figure image and verifying the revealed user name text

Starting URL: https://the-internet.herokuapp.com/hovers

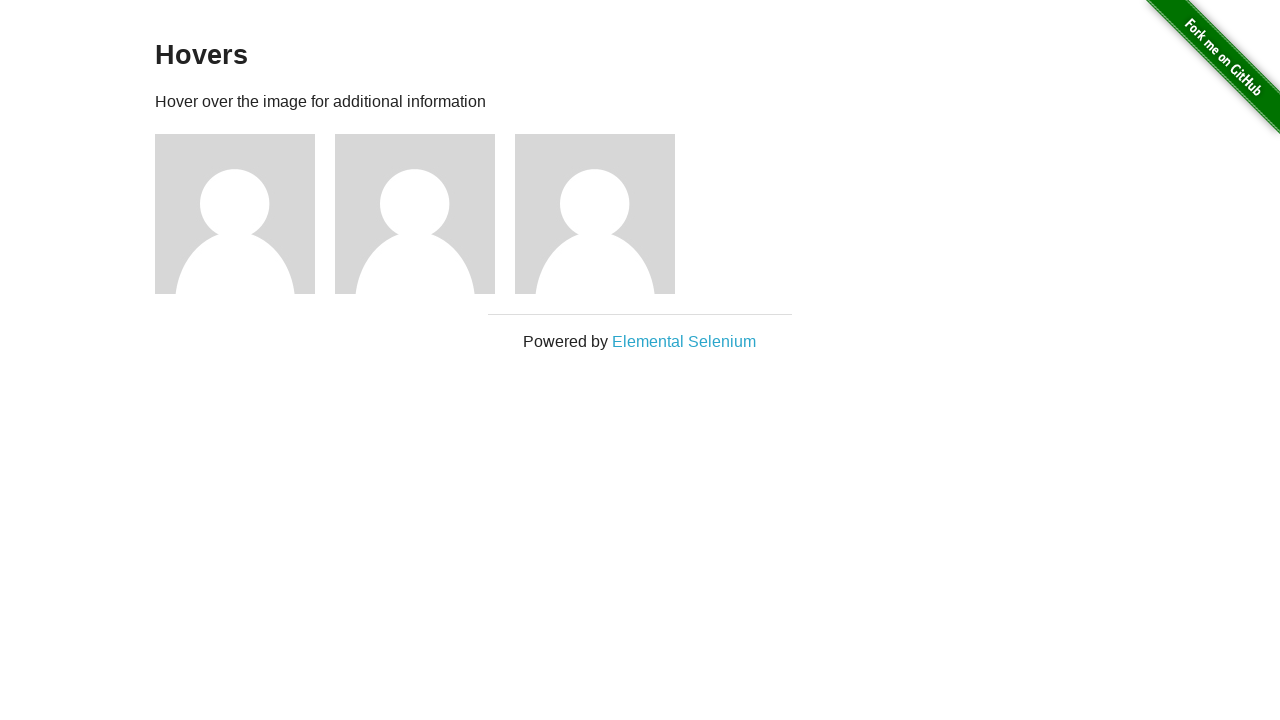

Navigated to hovers page
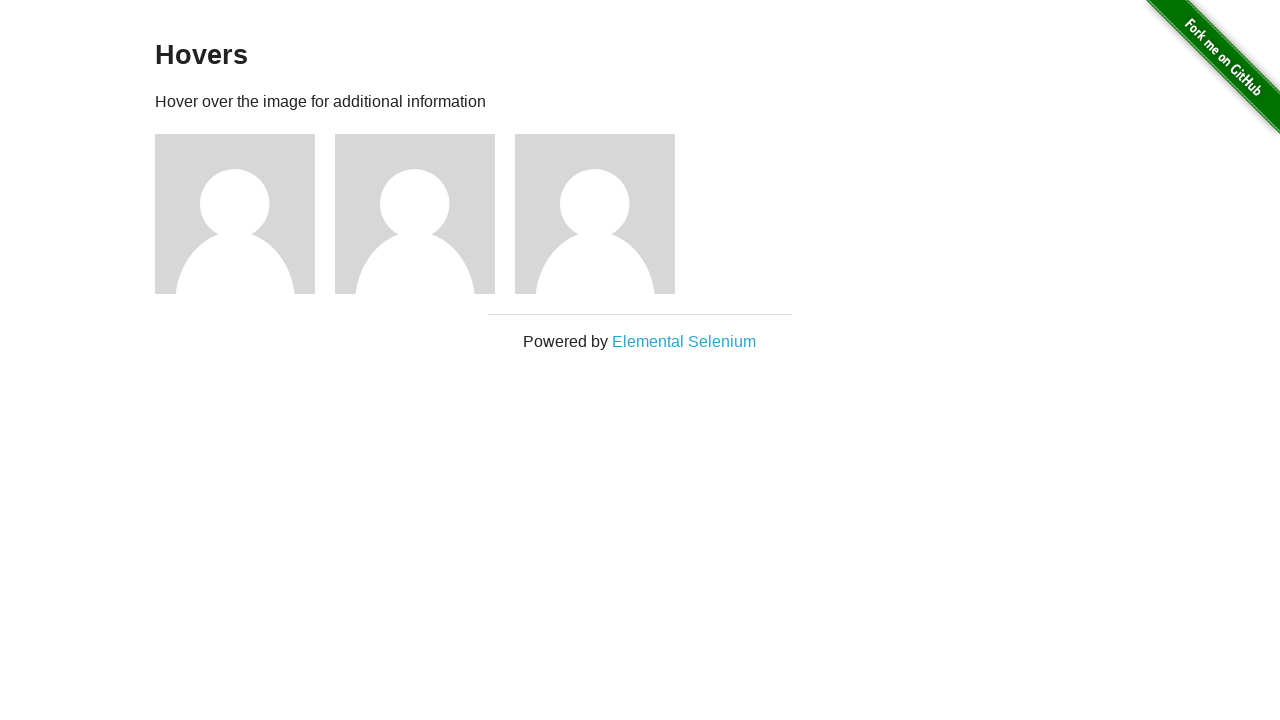

Hovered over figure 1 at (245, 214) on .figure:nth-child(3)
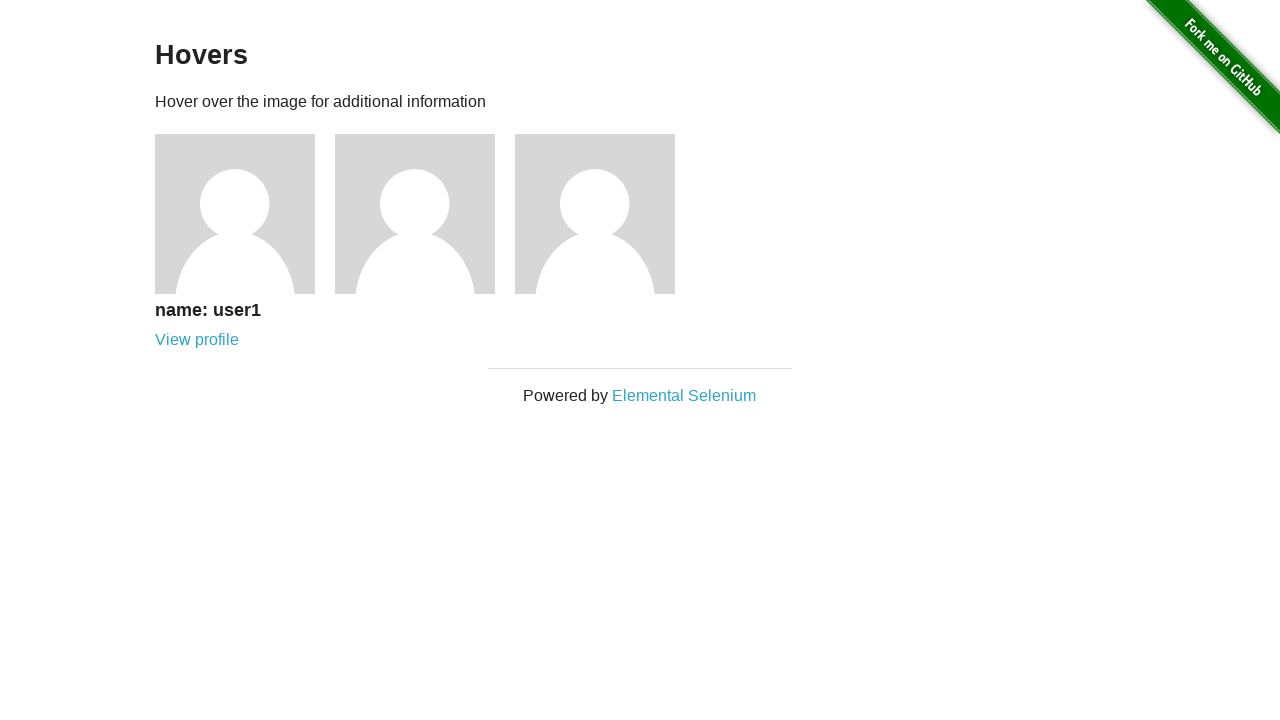

Verified user name caption appeared on hover
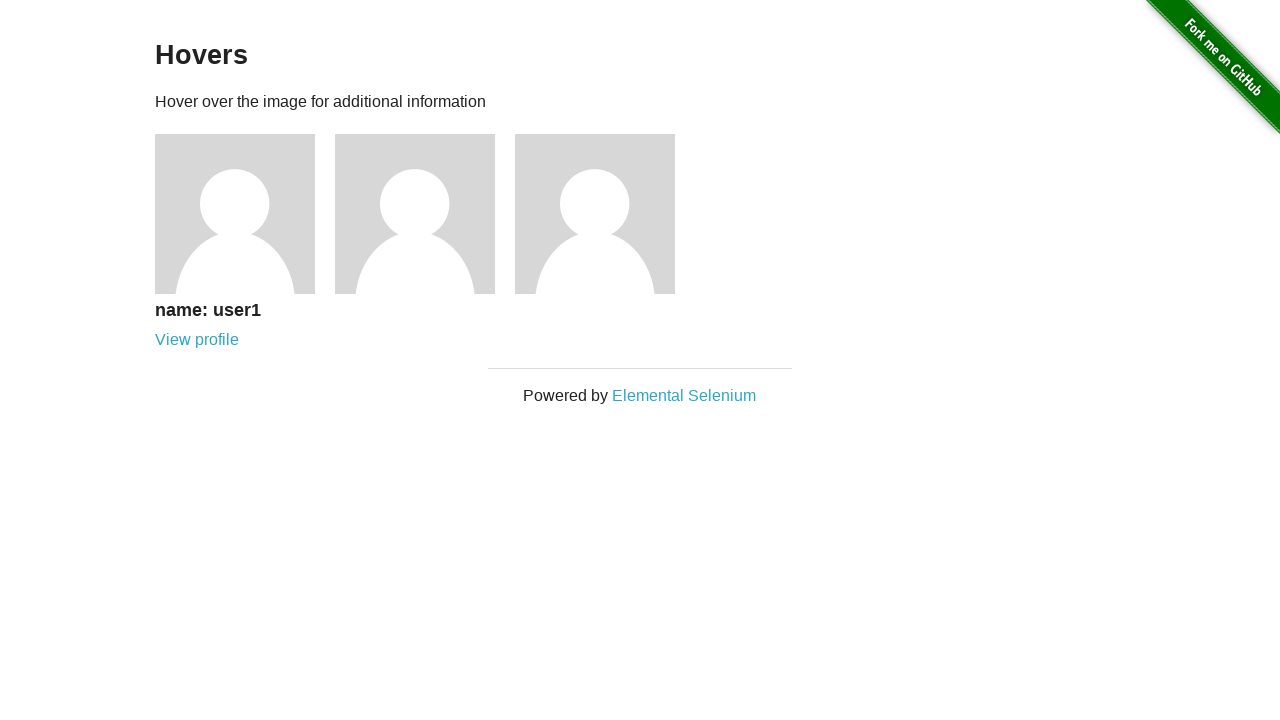

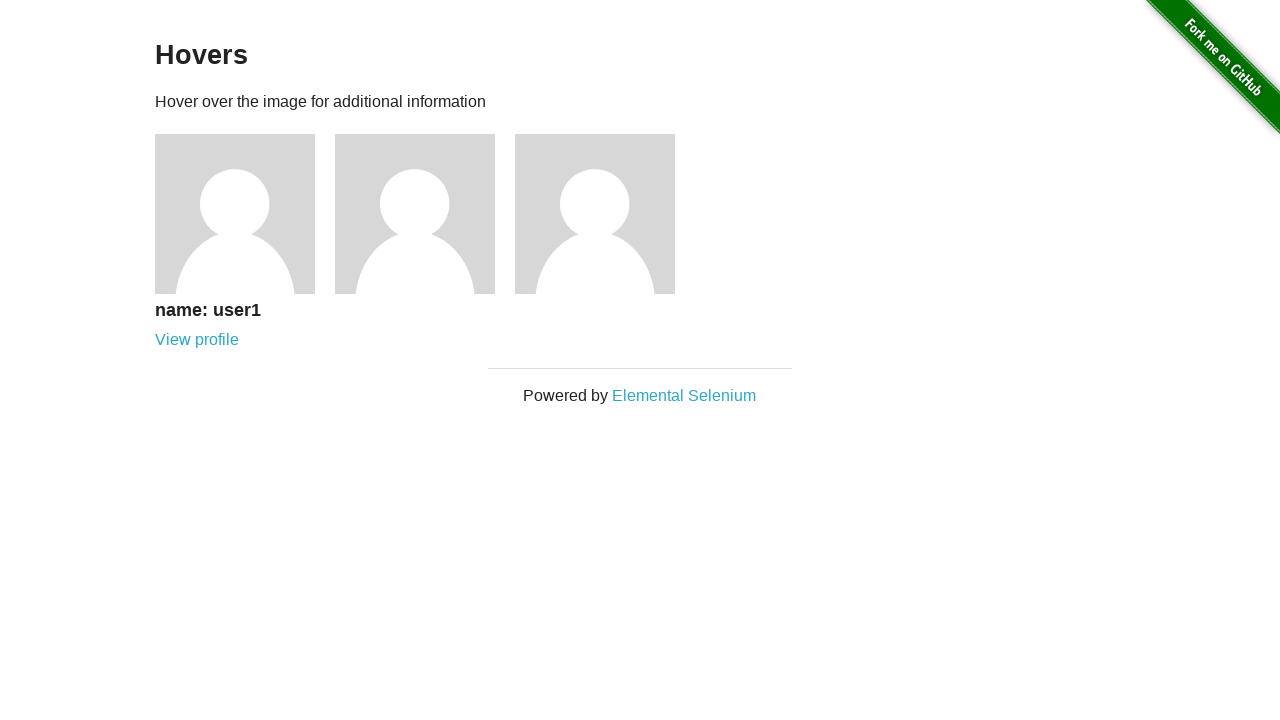